Tests pagination functionality on a quotes website by navigating through multiple pages using the "Next" link, verifying that page navigation works correctly across 5 pages.

Starting URL: http://quotes.toscrape.com/

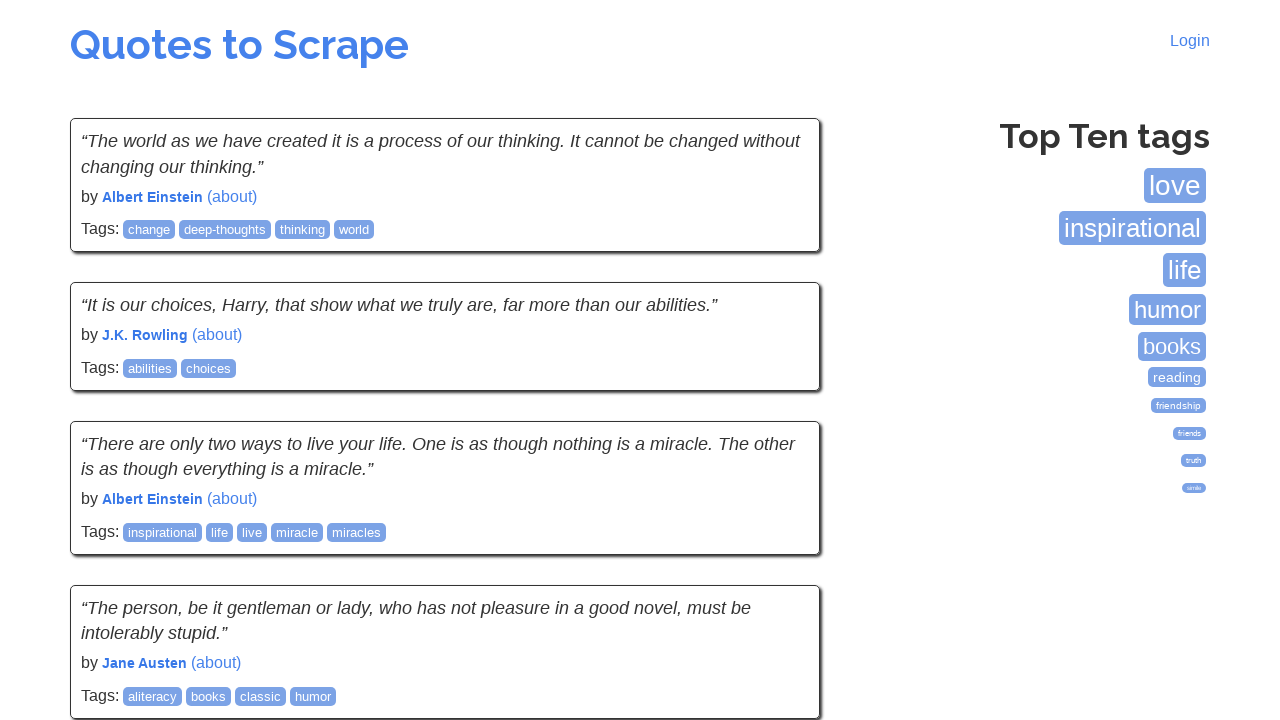

Quotes loaded on page 1
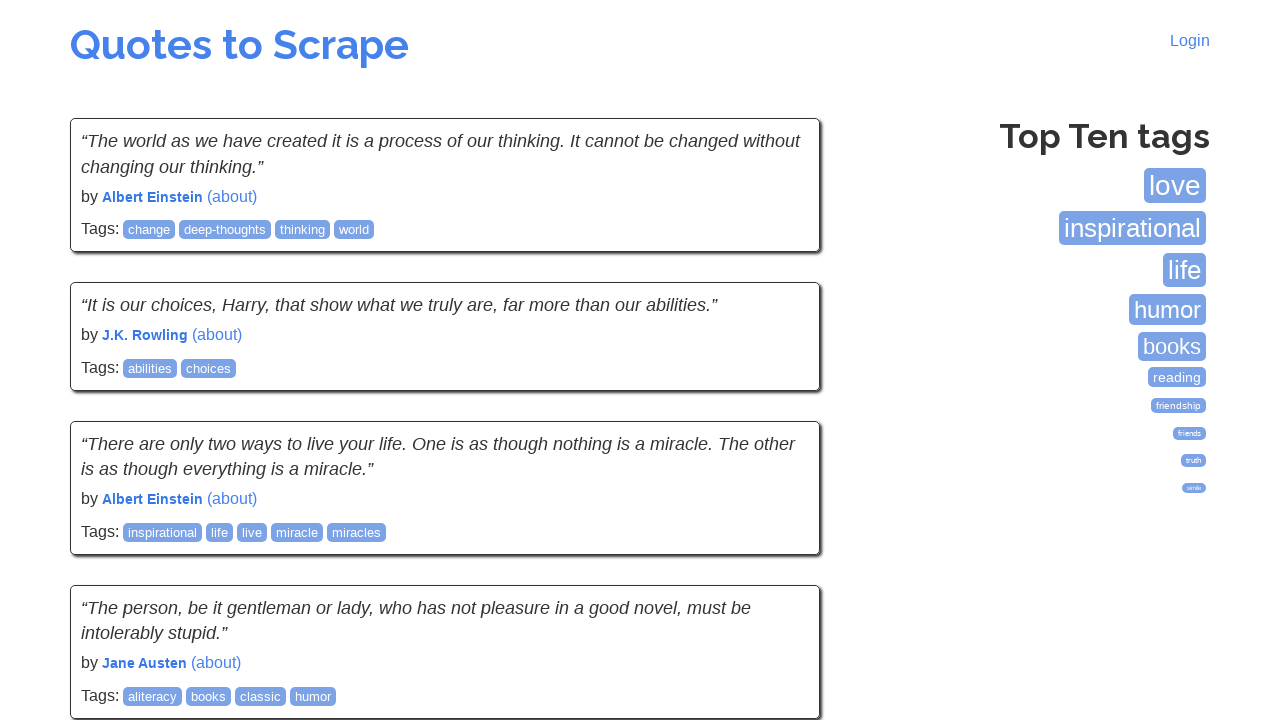

Clicked Next button to navigate from page 1 to page 2 at (778, 542) on a:has-text('Next')
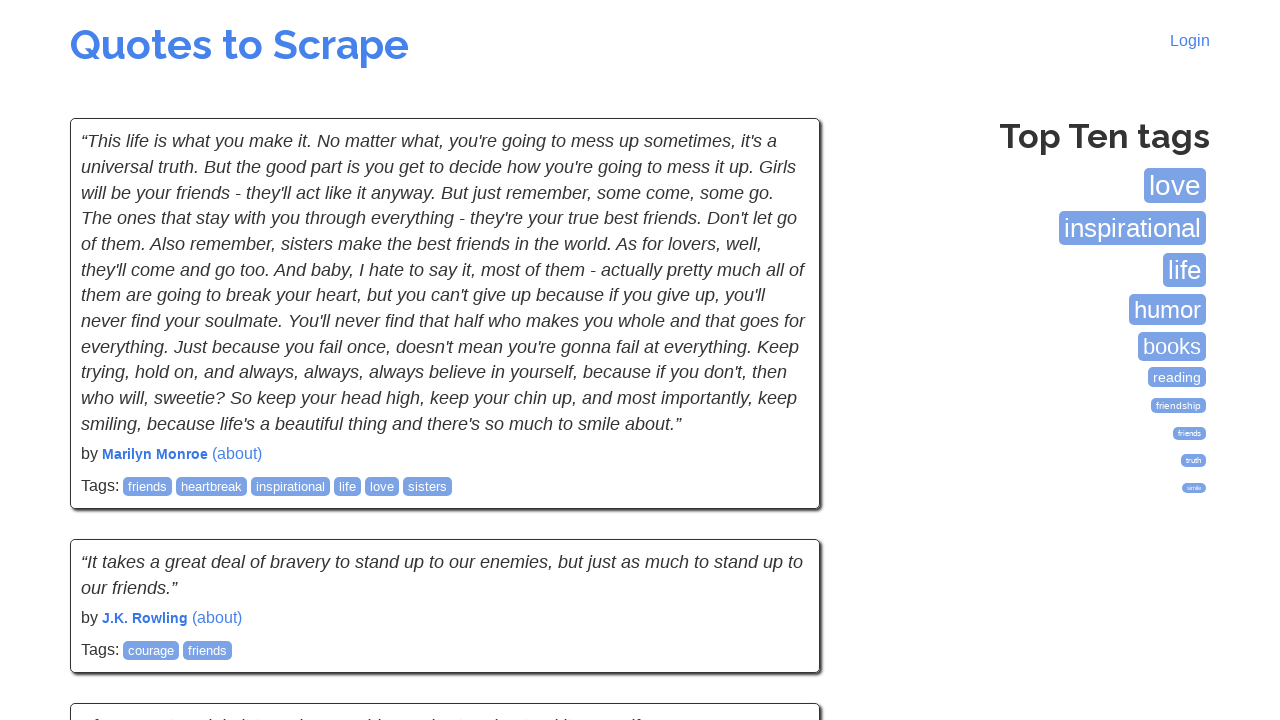

Page 2 finished loading (networkidle)
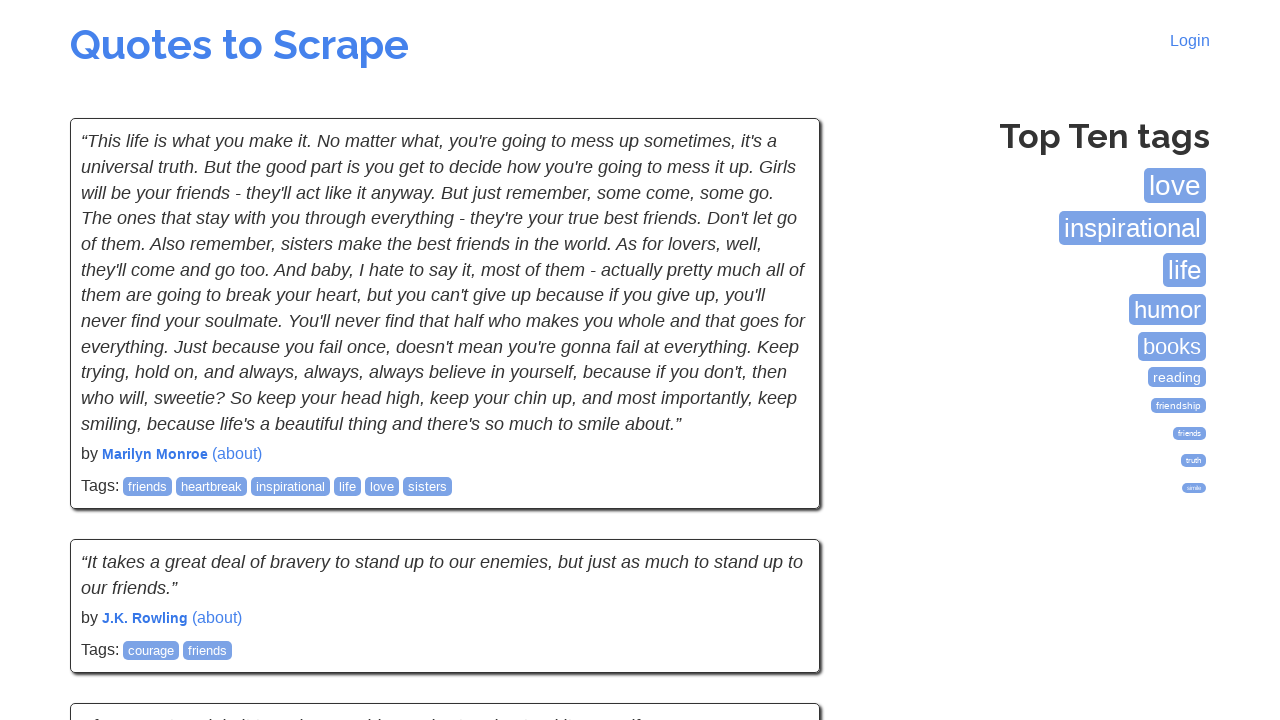

Quotes loaded on page 2
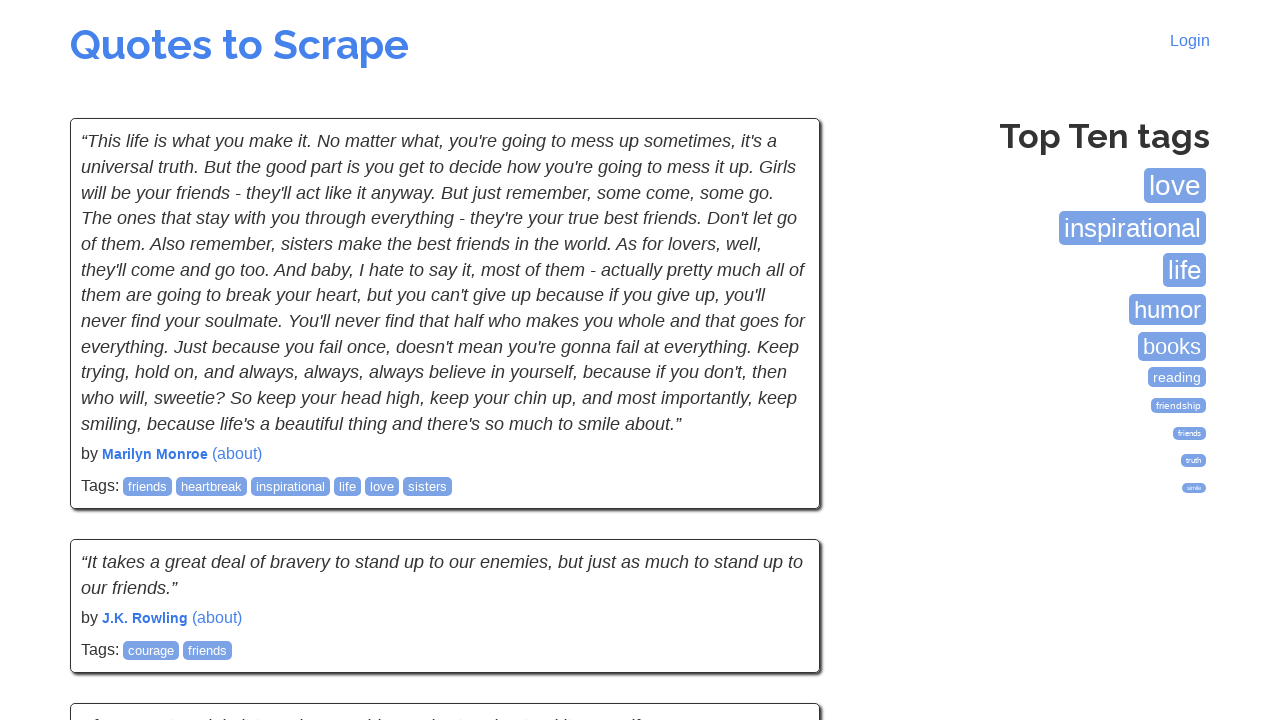

Clicked Next button to navigate from page 2 to page 3 at (778, 542) on a:has-text('Next')
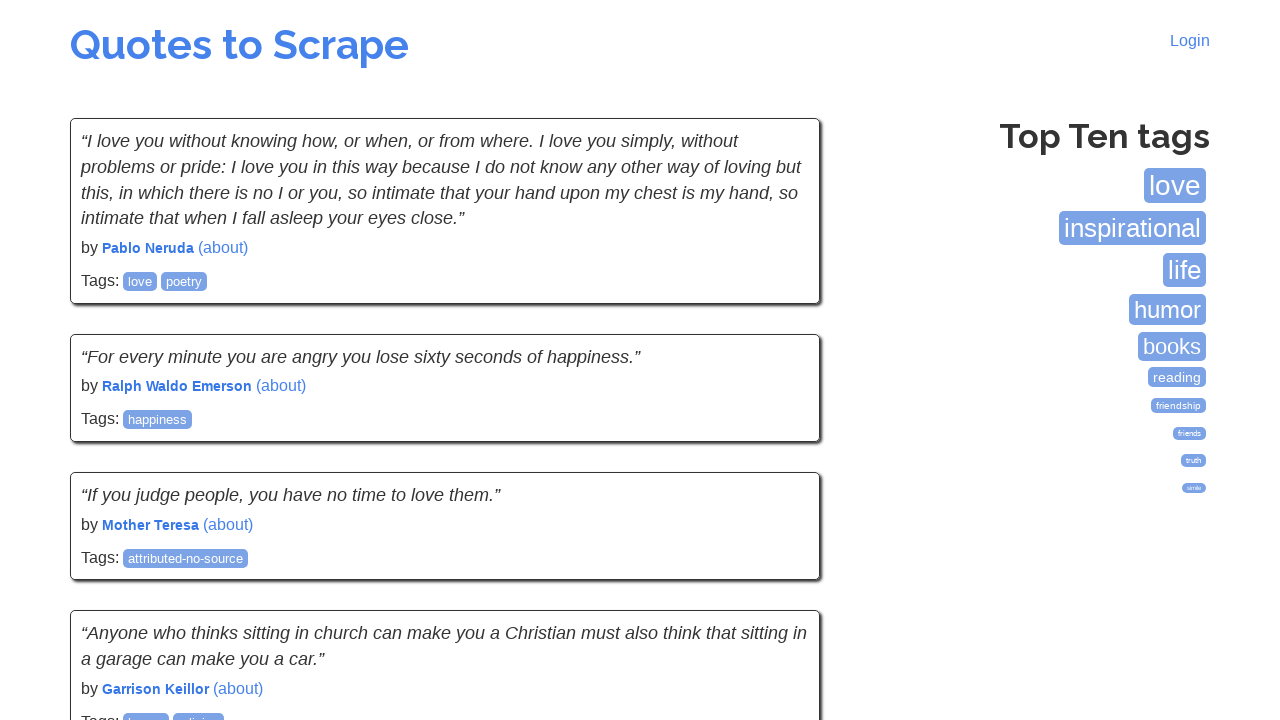

Page 3 finished loading (networkidle)
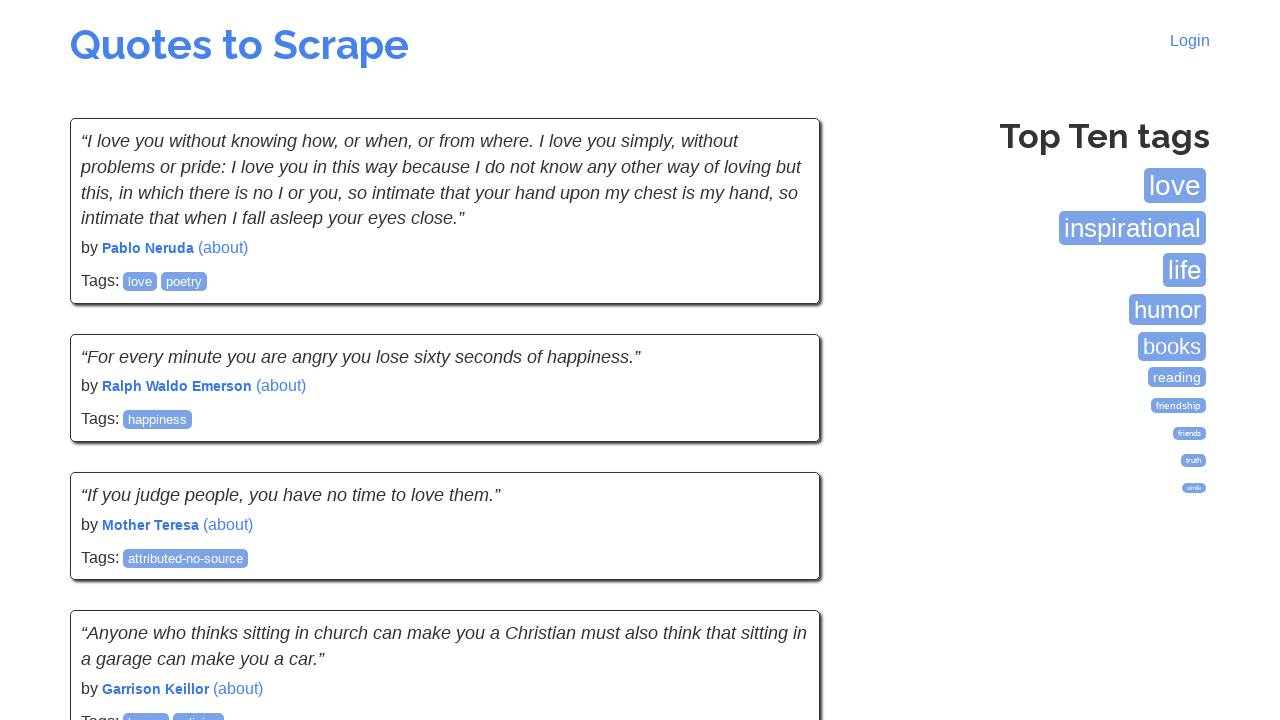

Quotes loaded on page 3
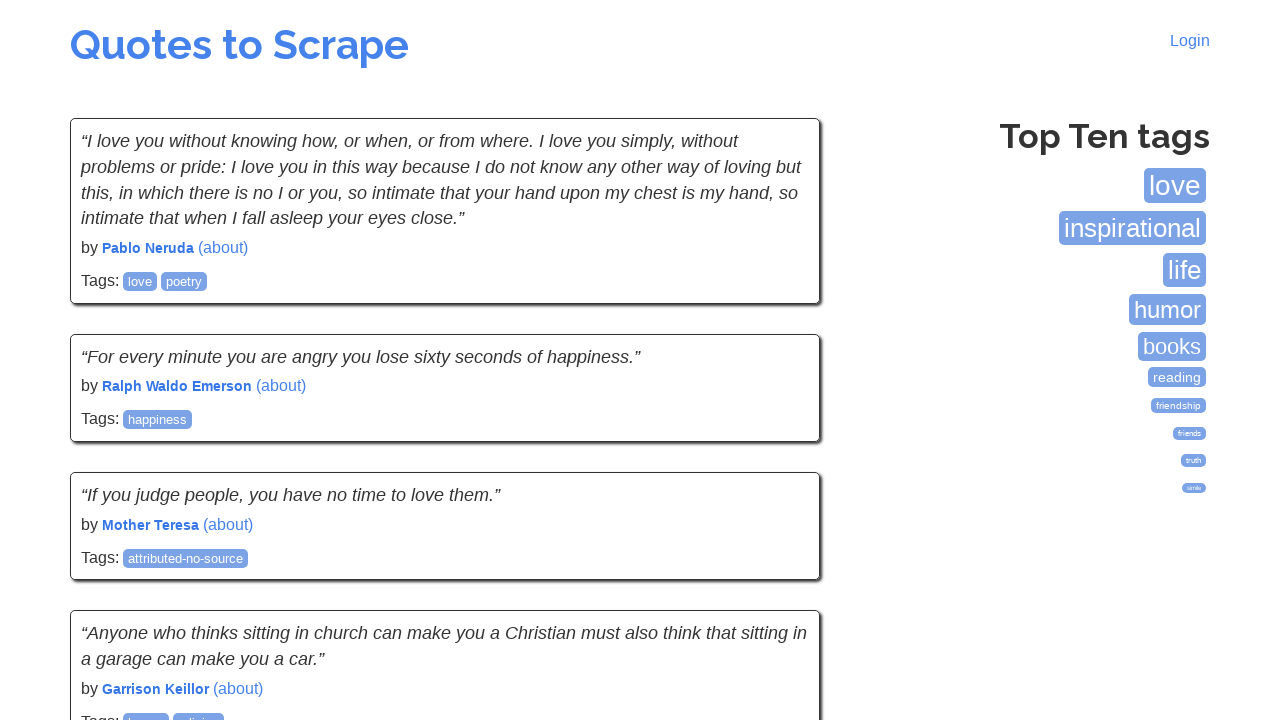

Clicked Next button to navigate from page 3 to page 4 at (778, 542) on a:has-text('Next')
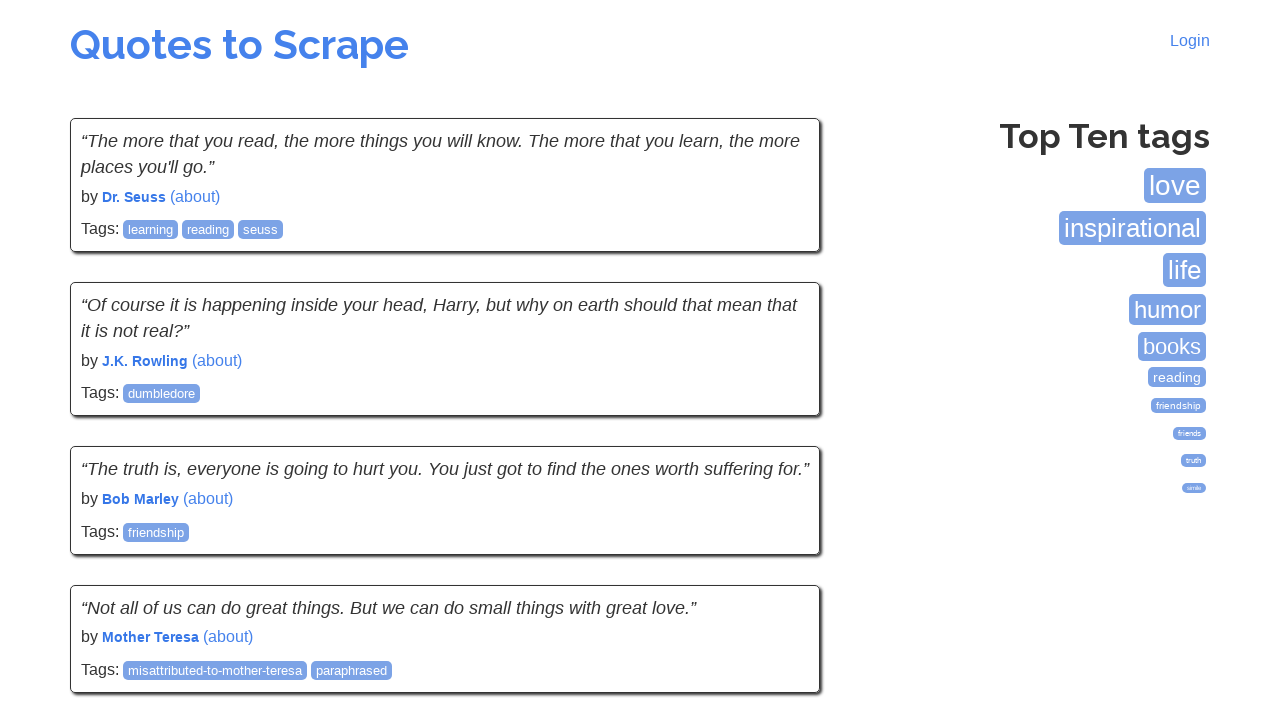

Page 4 finished loading (networkidle)
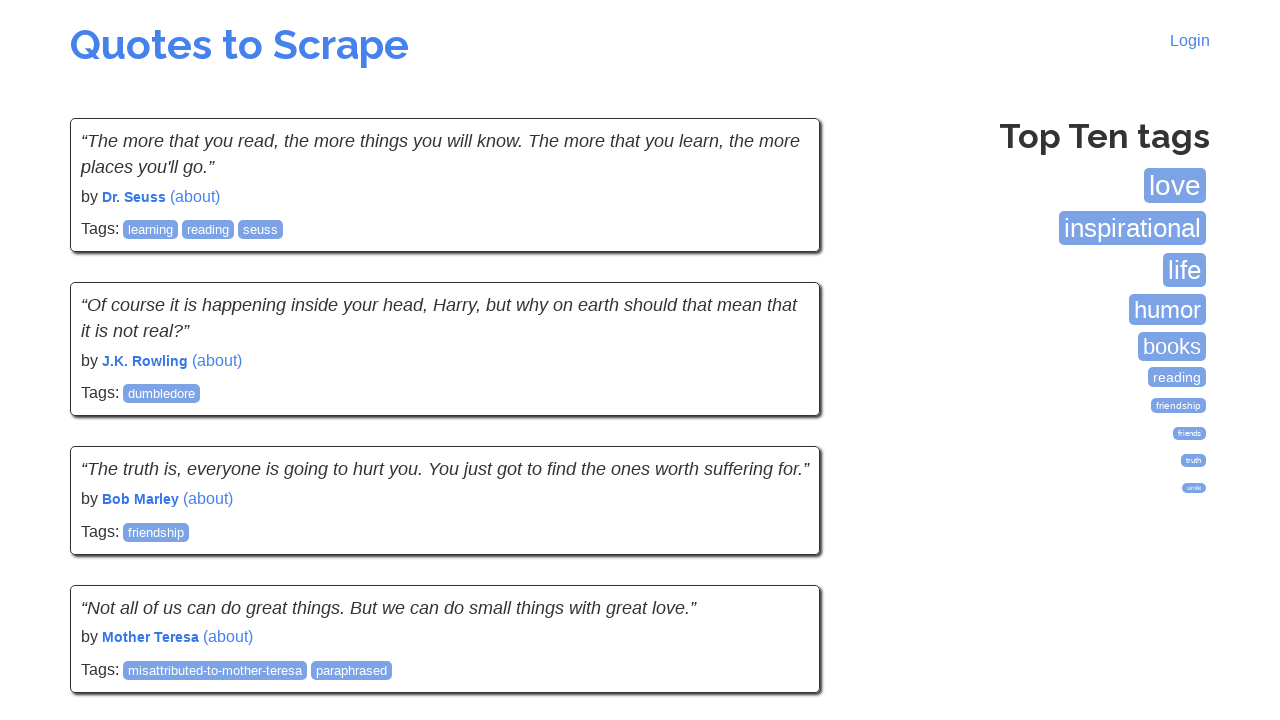

Quotes loaded on page 4
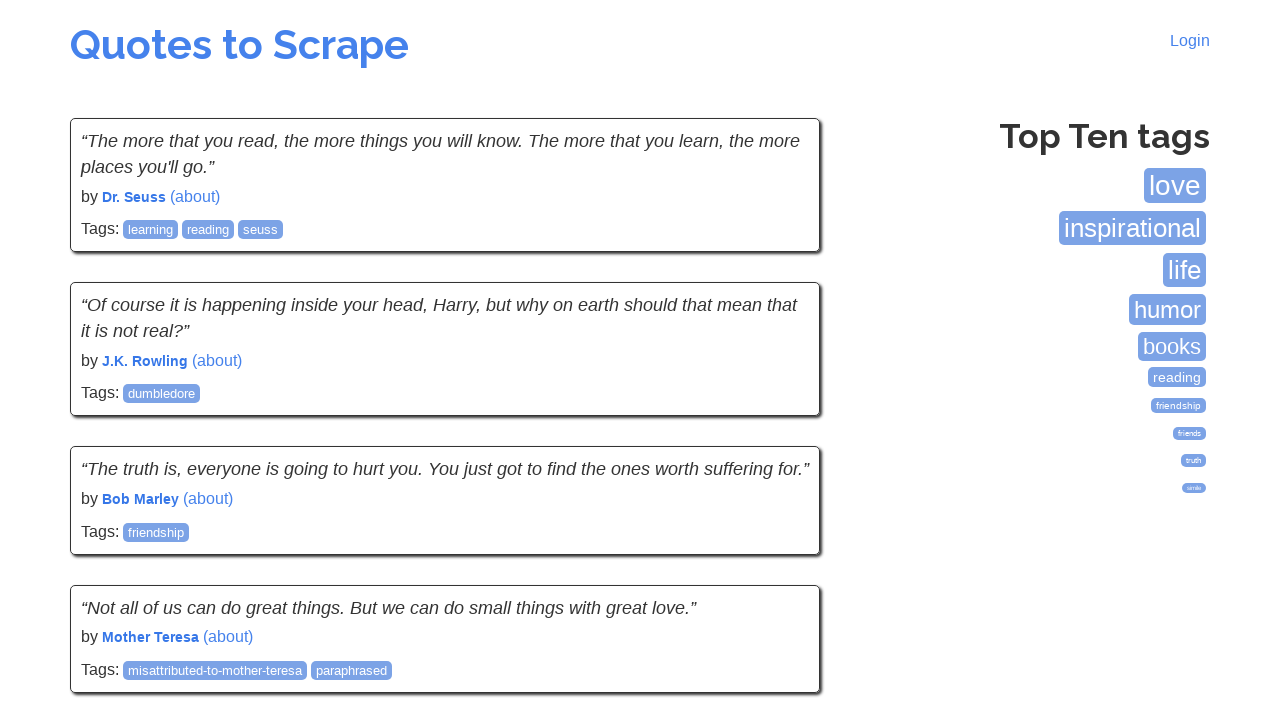

Clicked Next button to navigate from page 4 to page 5 at (778, 542) on a:has-text('Next')
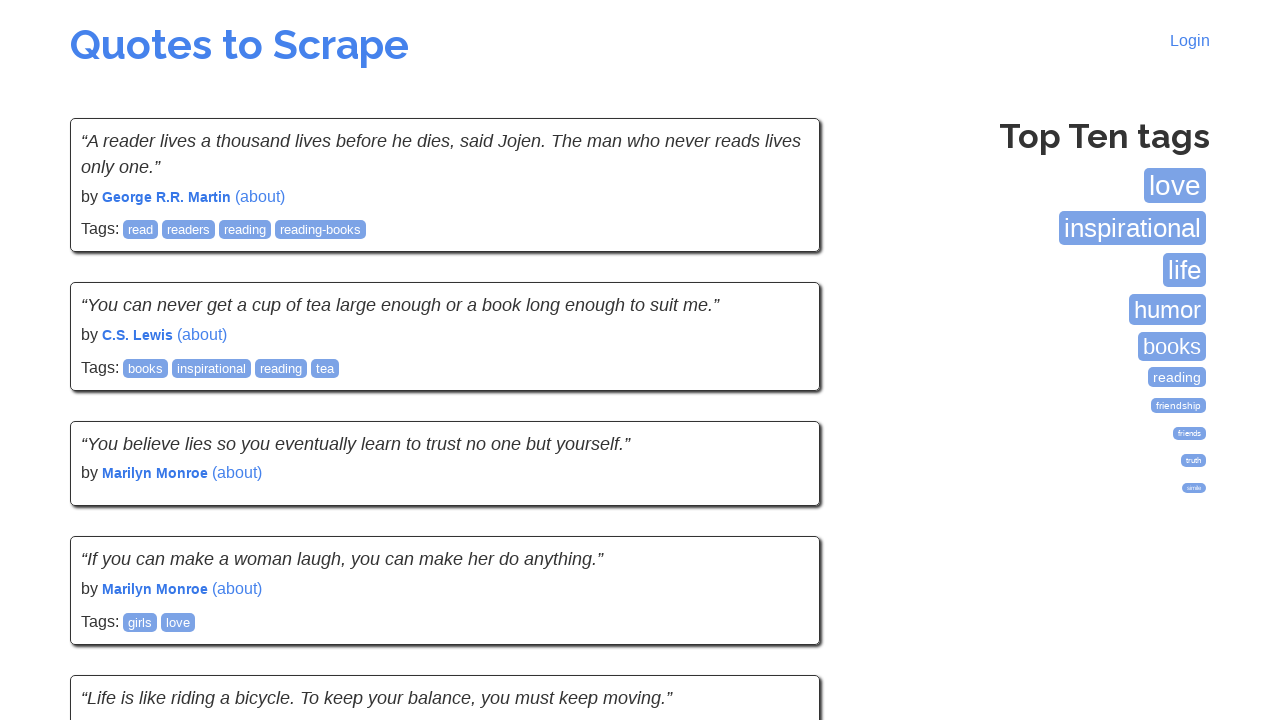

Page 5 finished loading (networkidle)
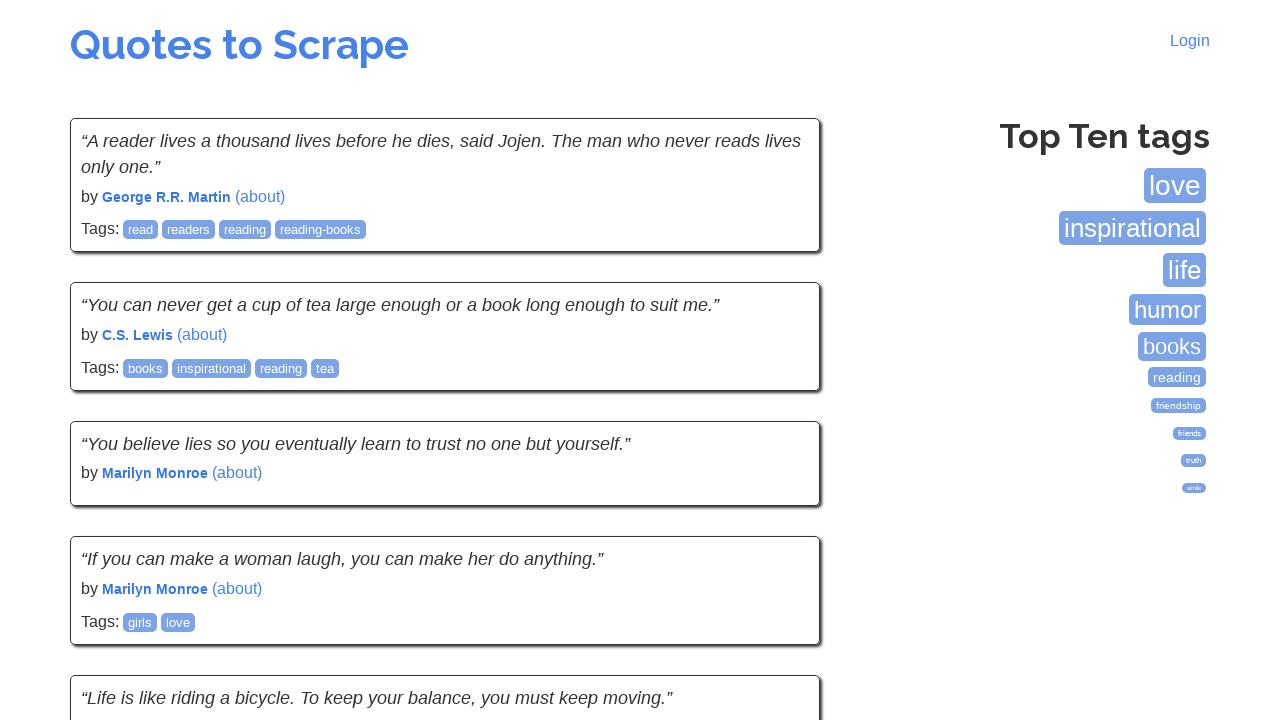

Quotes loaded on page 5
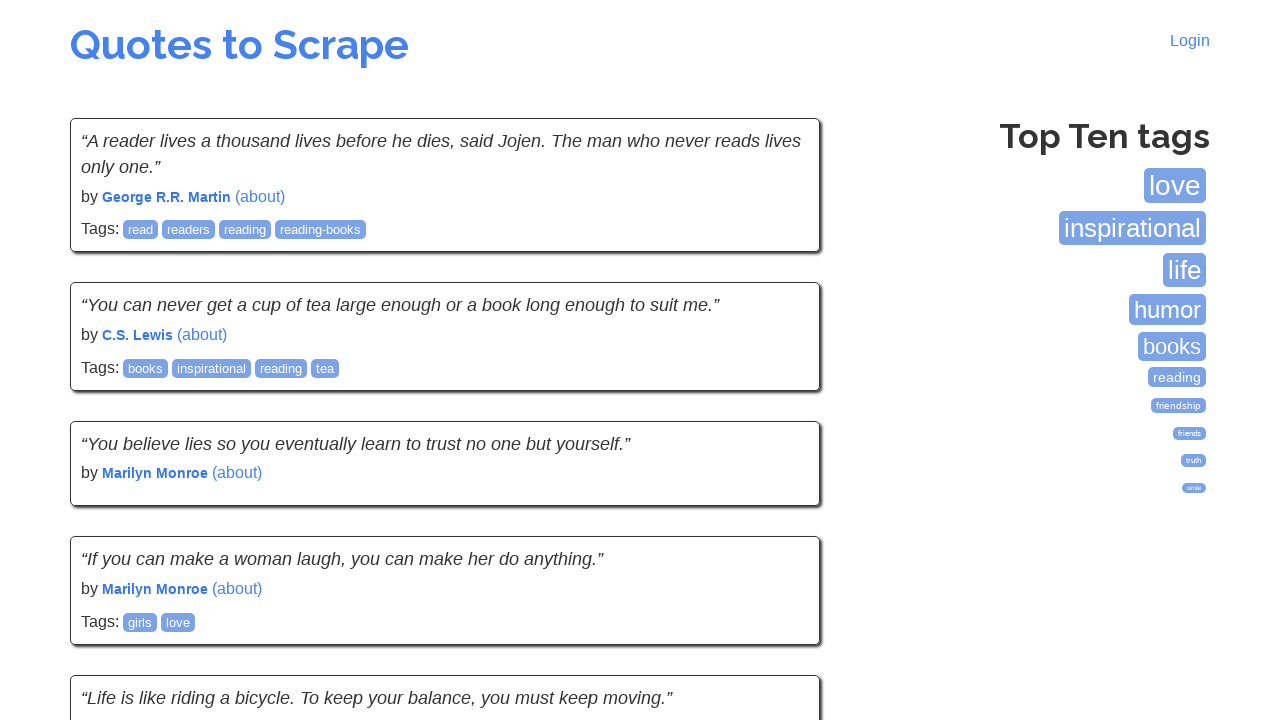

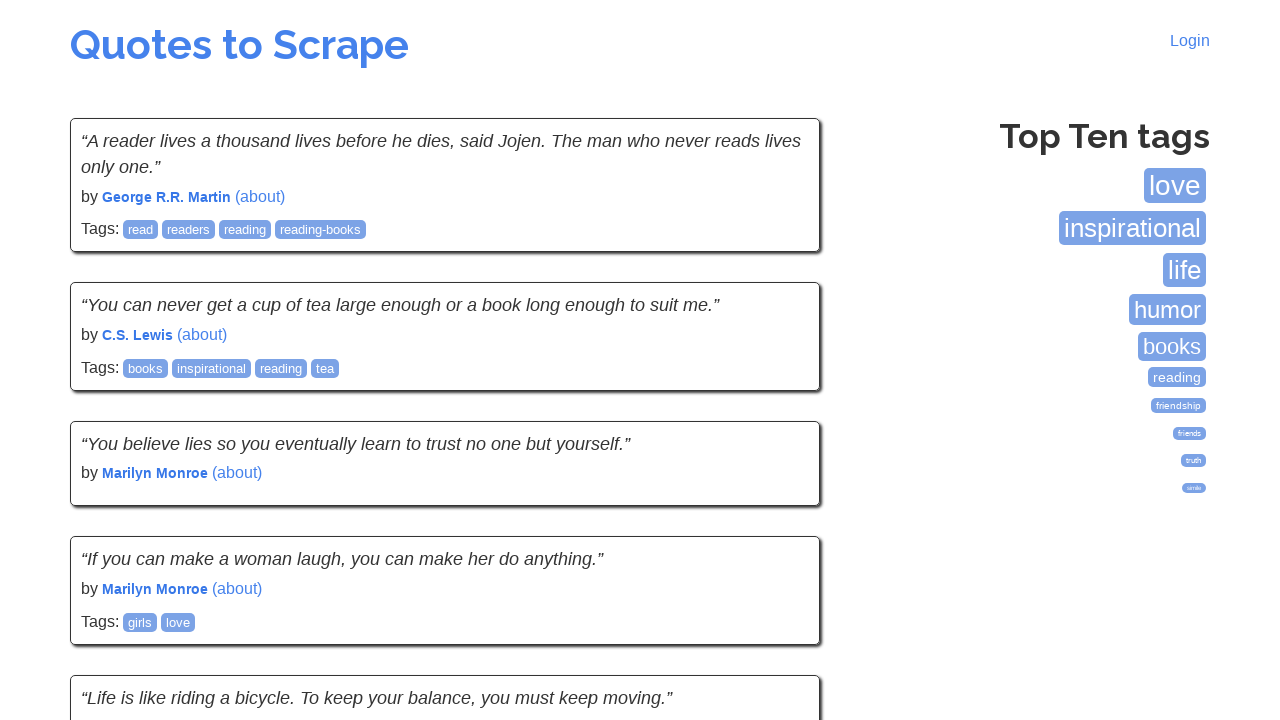